Navigates to the Freshworks homepage and attempts to click on a Support link. The original script demonstrates a custom retry/wait mechanism for element location.

Starting URL: https://www.freshworks.com/

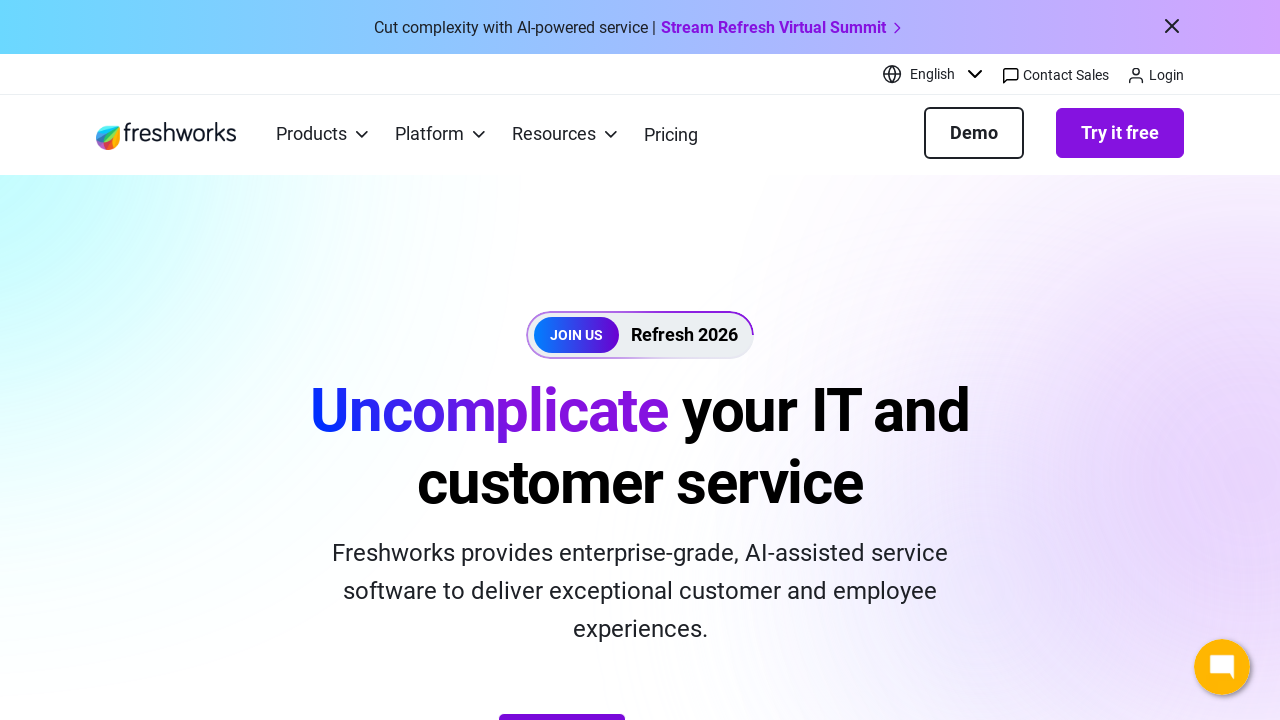

Clicked on Support link with 20 second timeout at (489, 362) on a:has-text('Support')
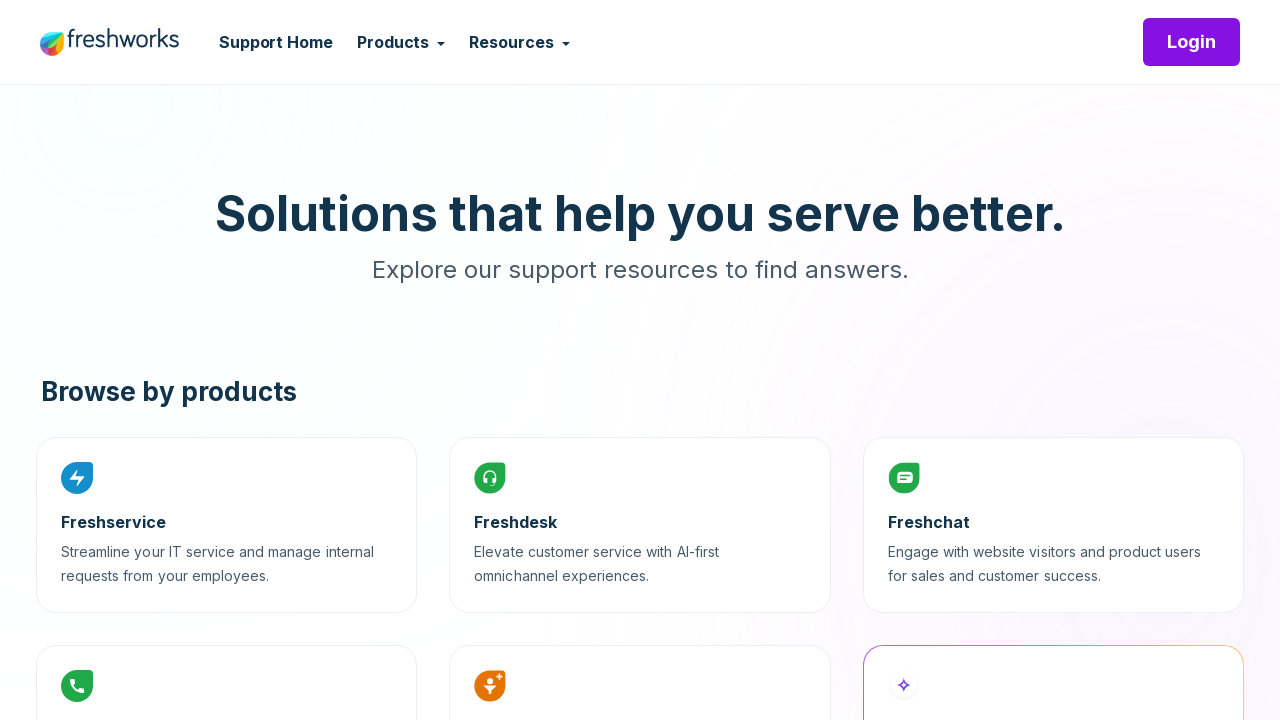

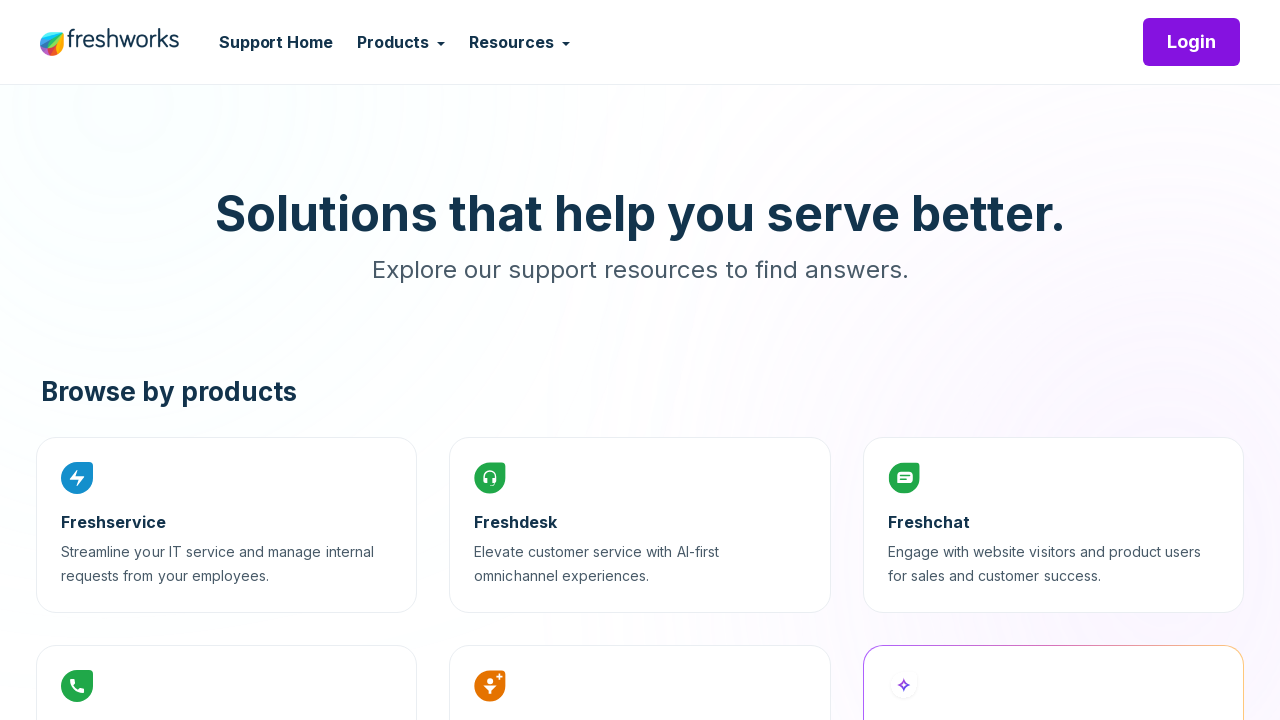